Tests JavaScript prompt alert handling by clicking a button to trigger a JS prompt, entering text into the prompt, accepting it, and verifying the entered text appears on the page.

Starting URL: https://the-internet.herokuapp.com/javascript_alerts

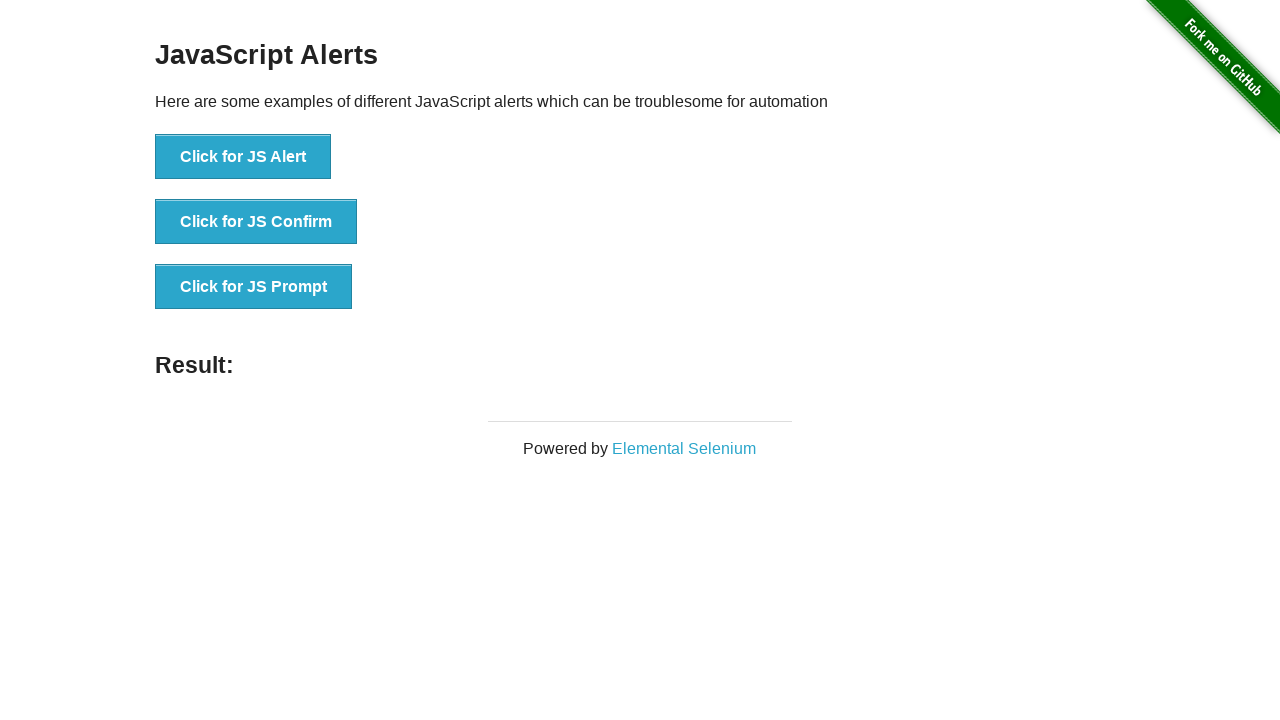

Set up dialog handler to accept prompt with text 'welcome'
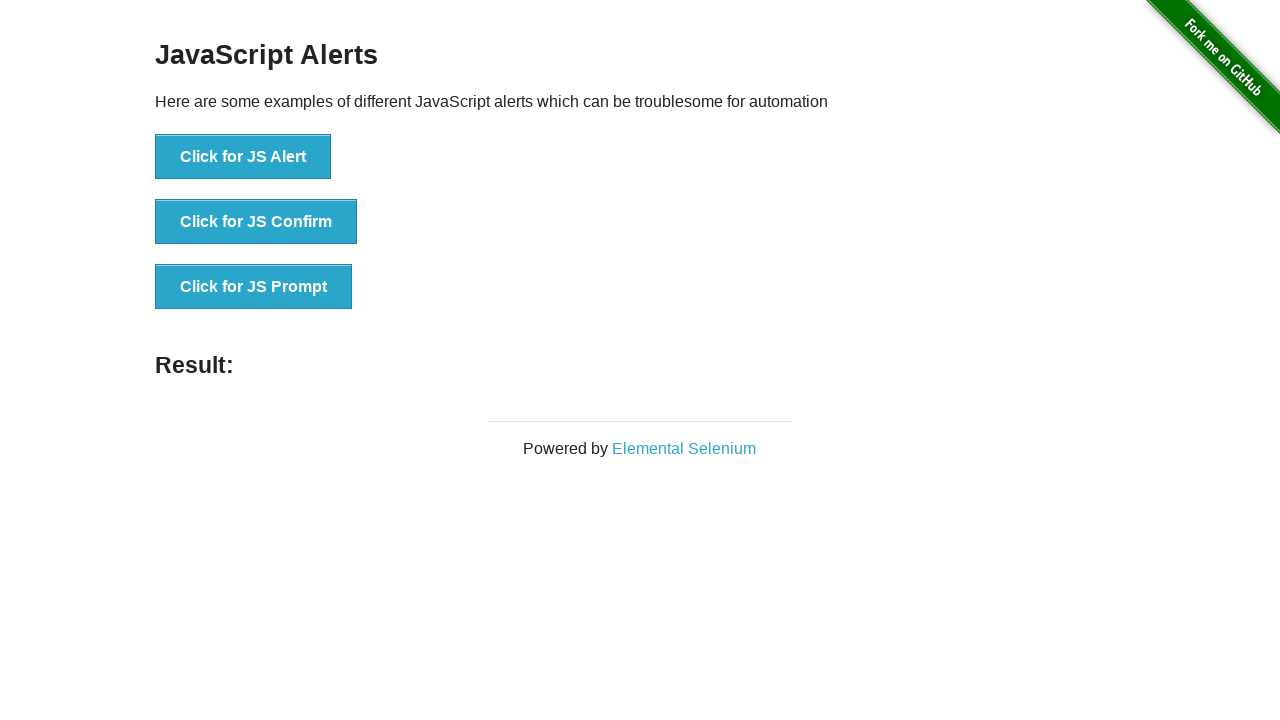

Clicked button to trigger JavaScript prompt alert at (254, 287) on xpath=//button[normalize-space()='Click for JS Prompt']
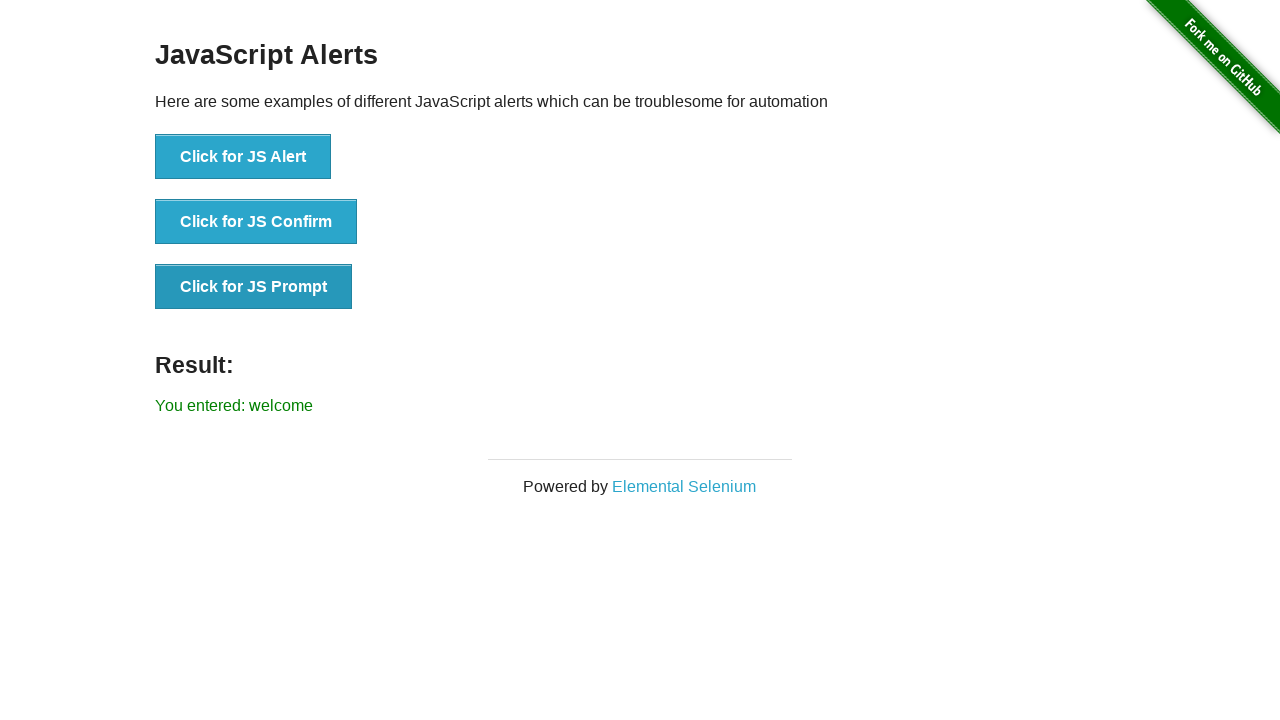

Result element loaded on the page
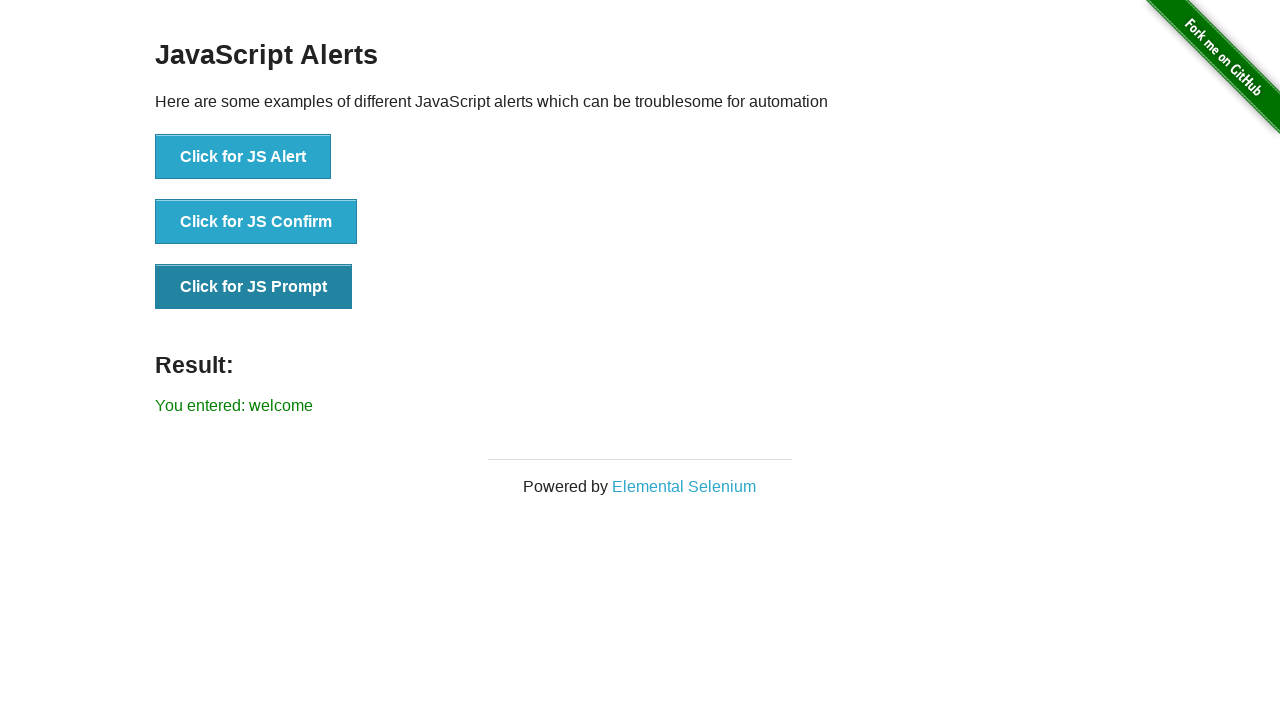

Retrieved result text from page
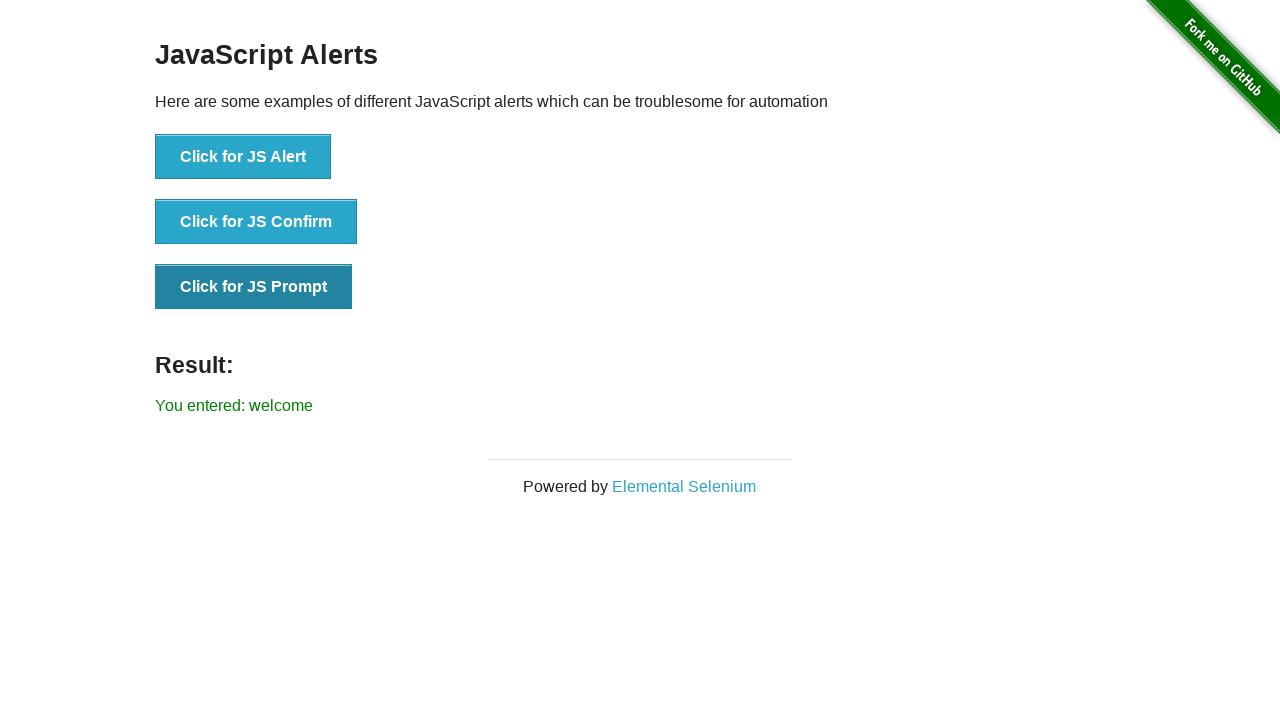

Verified that 'welcome' text appears in the result
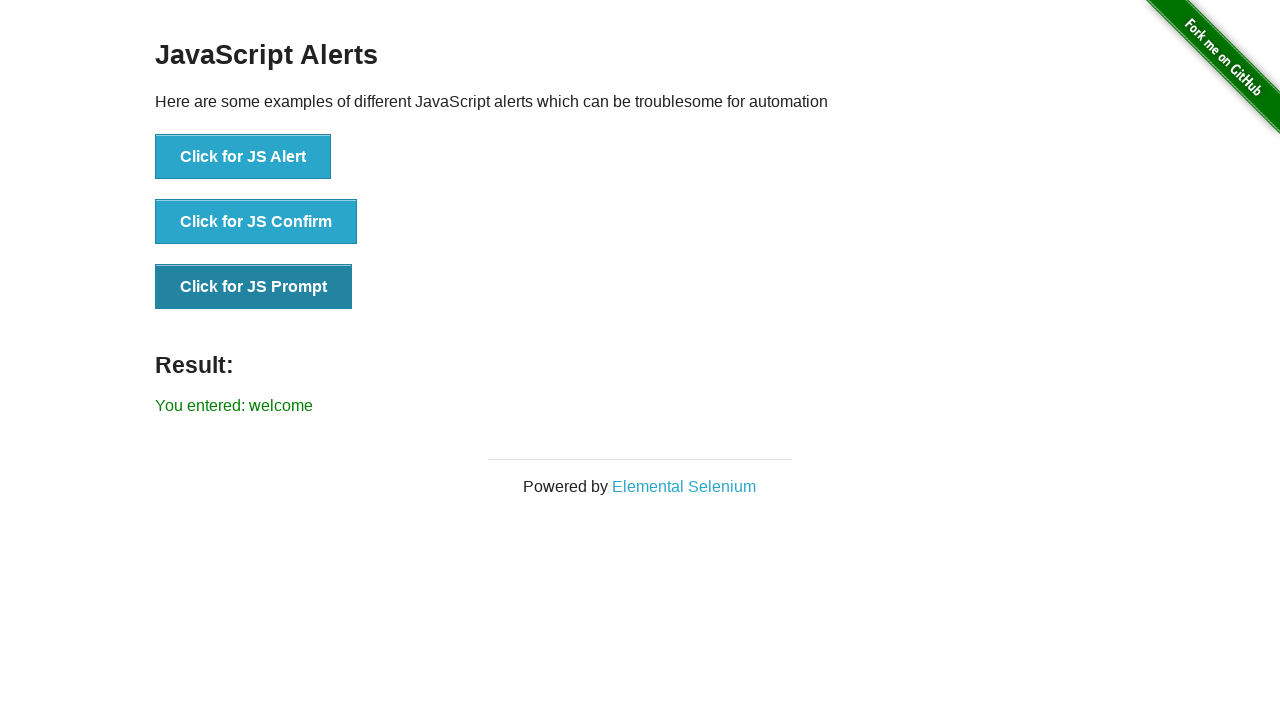

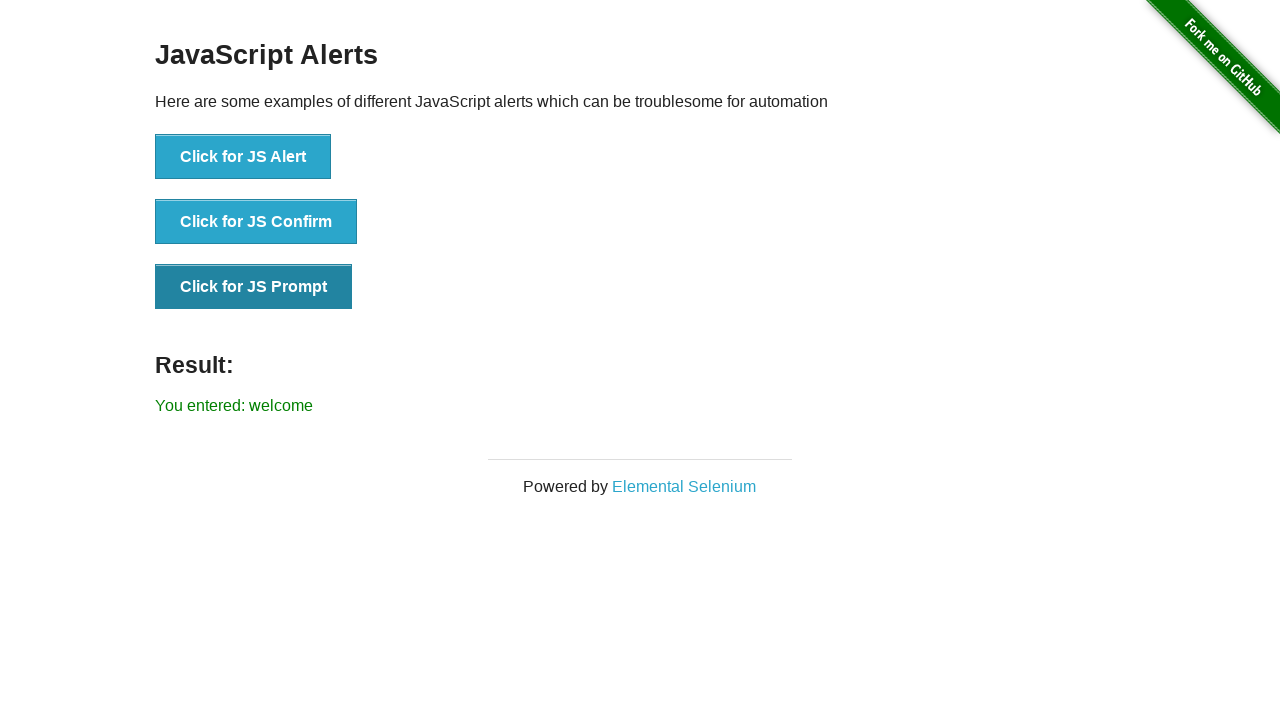